Tests that an error message appears when trying to save an empty name field

Starting URL: https://devmountain-qa.github.io/employee-manager/1.2_Version/index.html

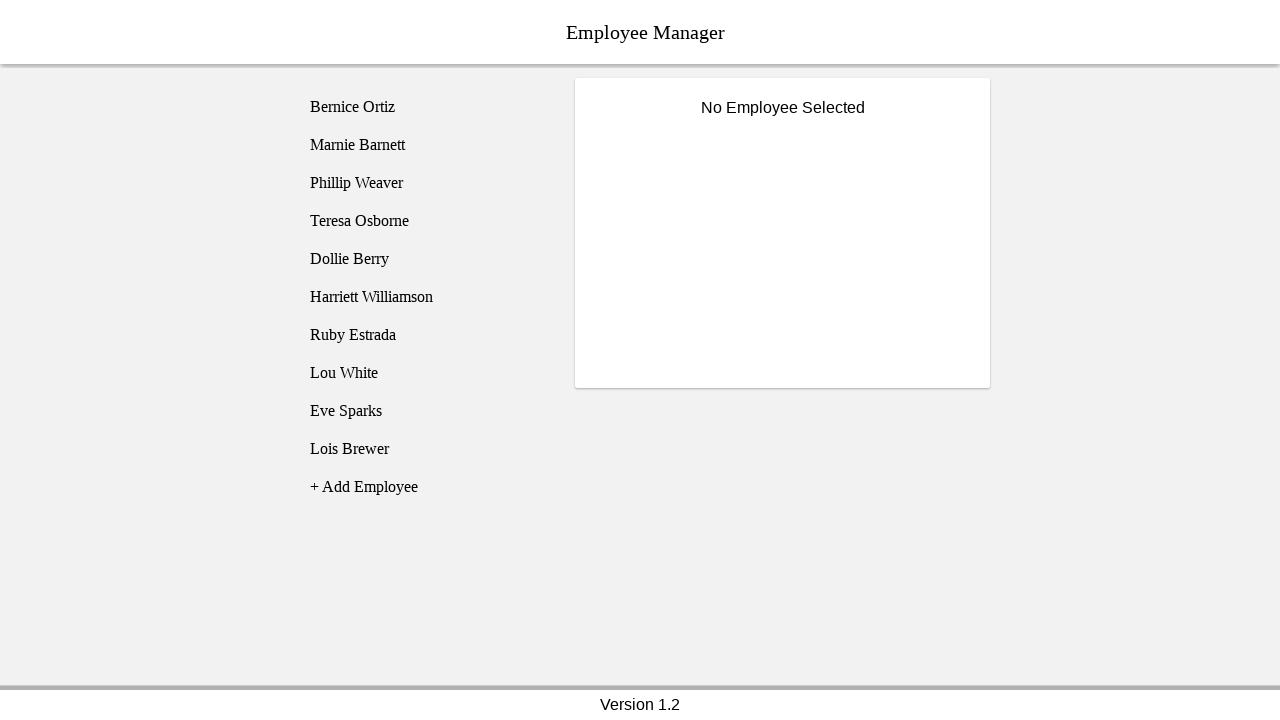

Clicked on Bernice Ortiz employee at (425, 107) on [name='employee1']
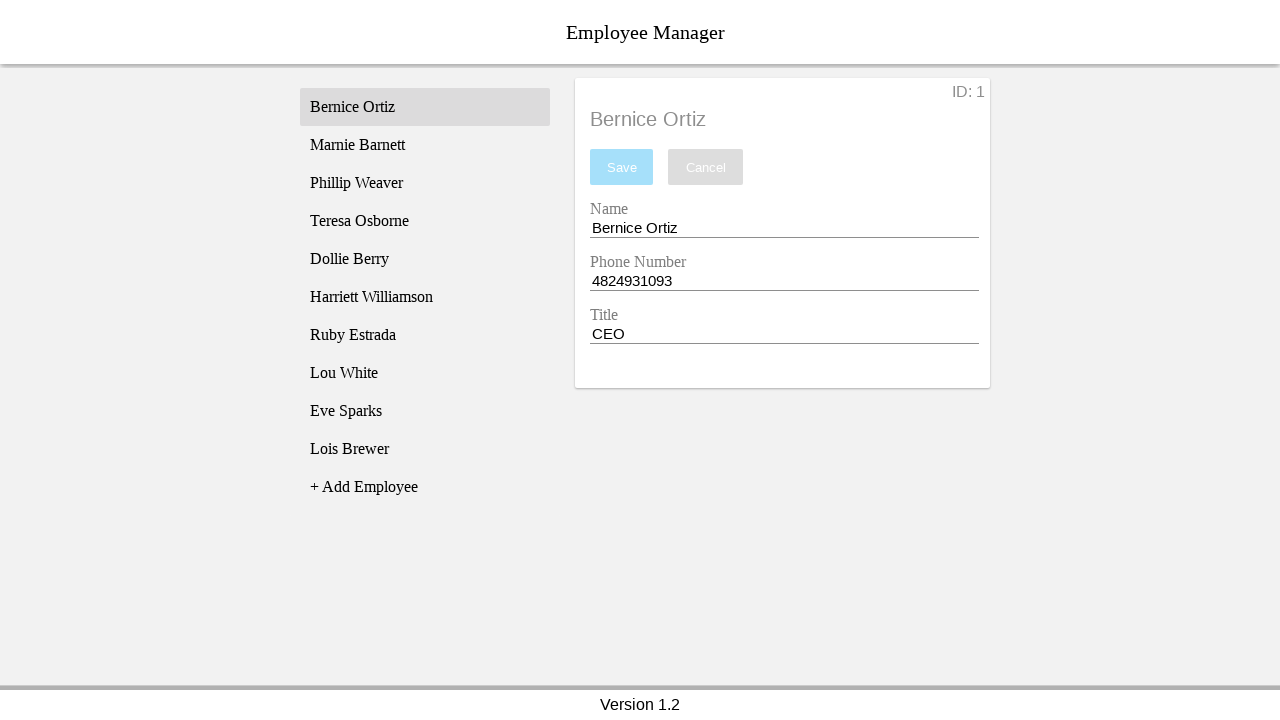

Name input field became visible
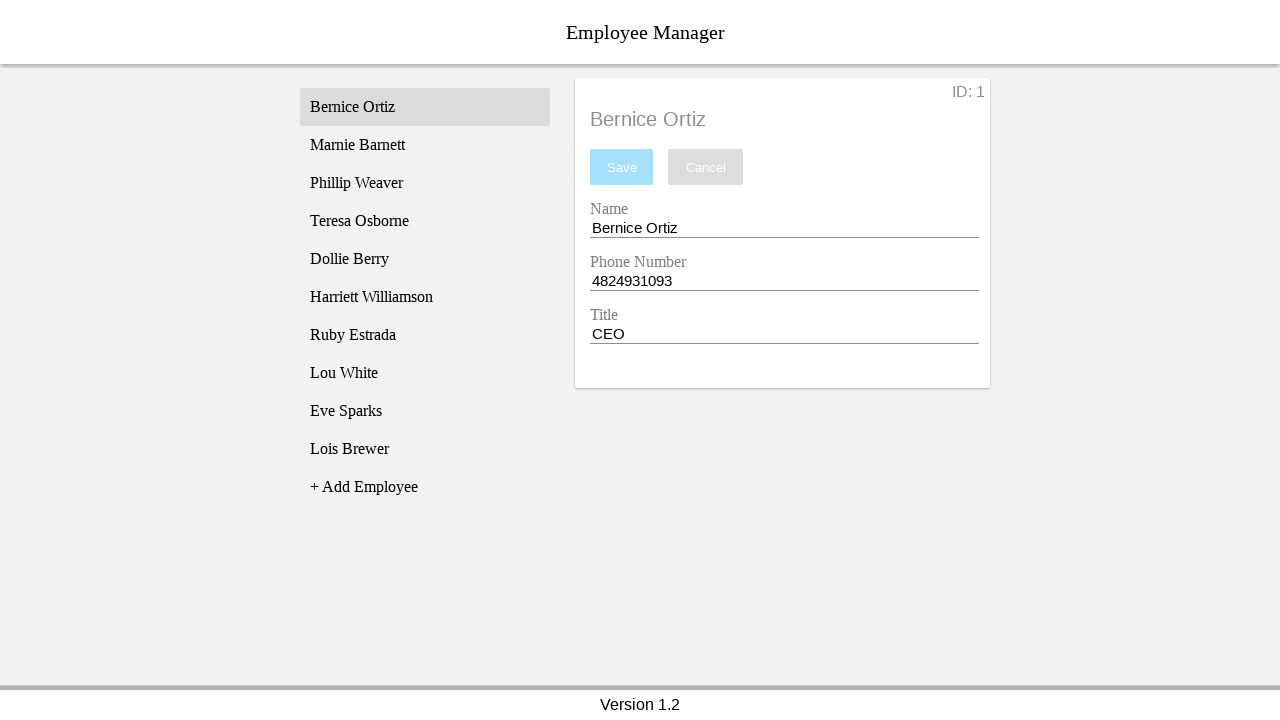

Cleared the name field completely on [name='nameEntry']
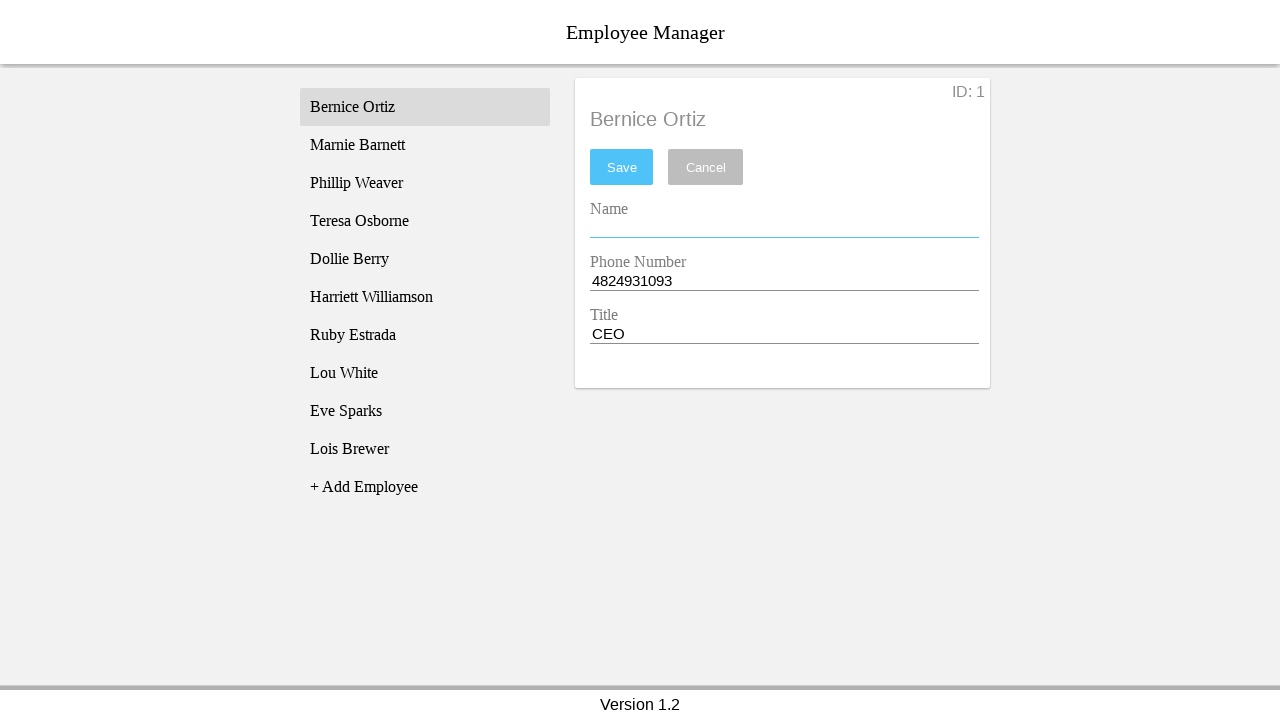

Clicked save button at (622, 167) on #saveBtn
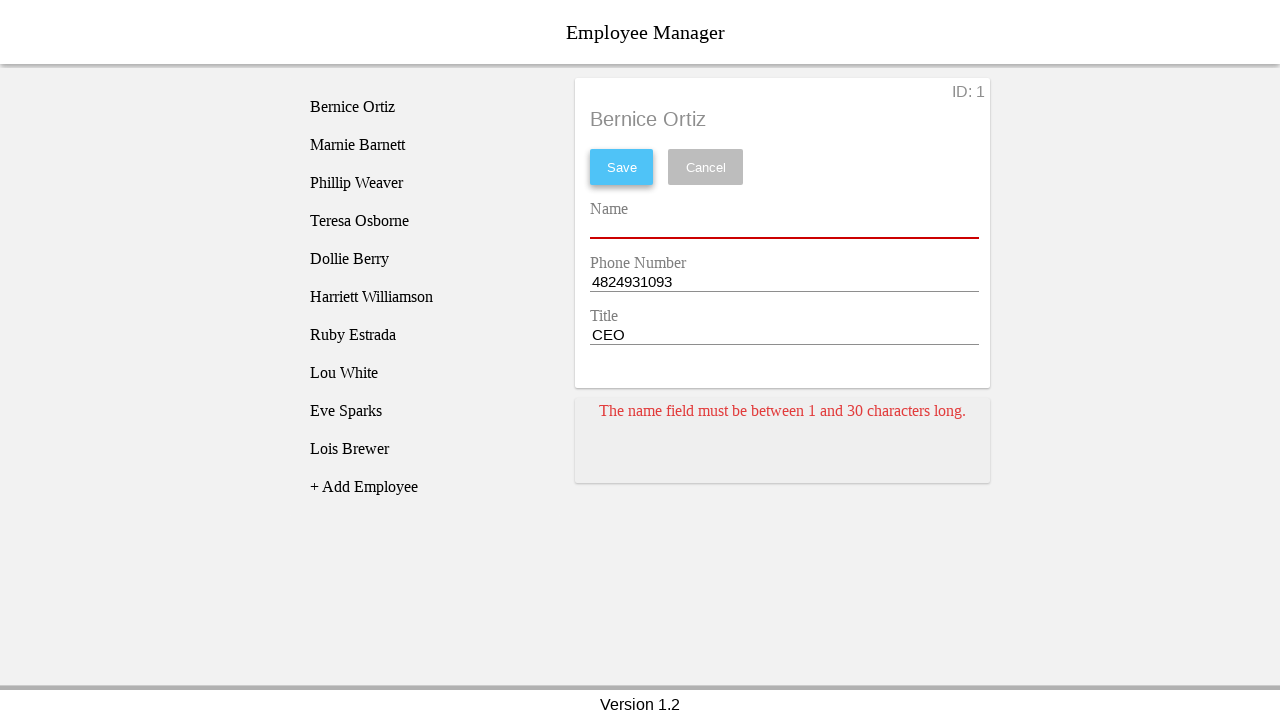

Error message card appeared
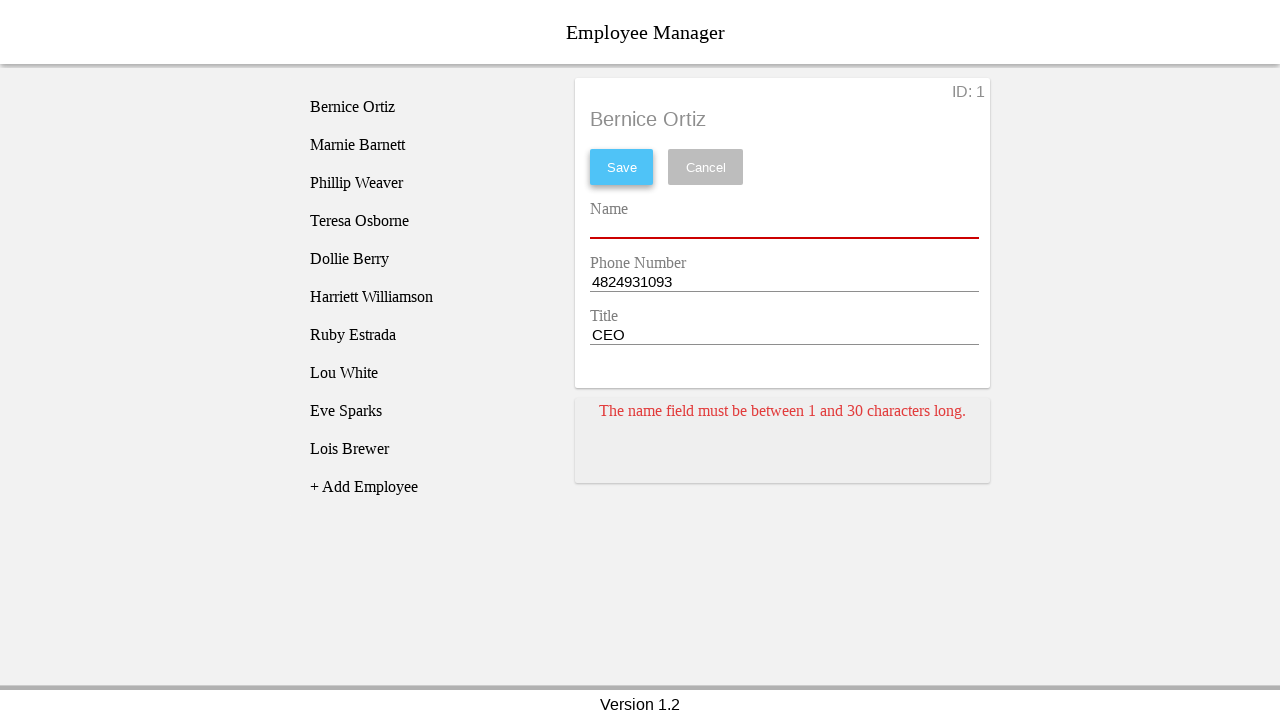

Retrieved error message text
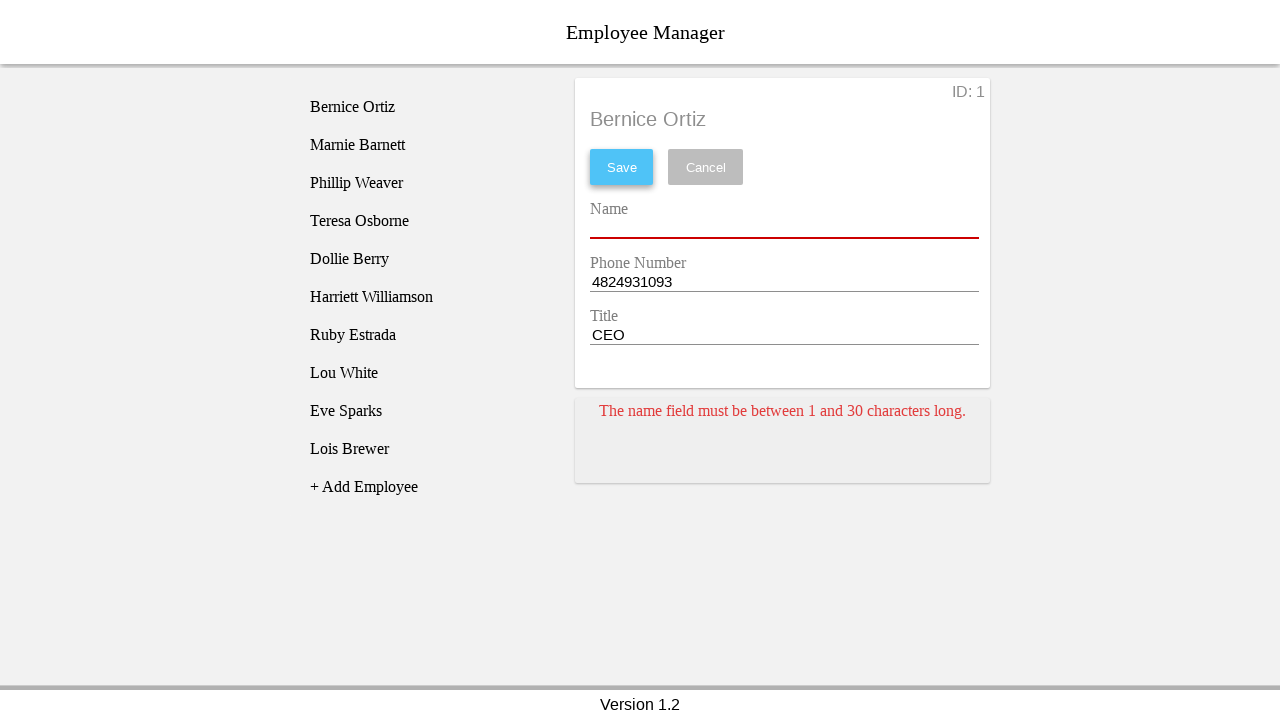

Verified error message contains expected text about name field character length
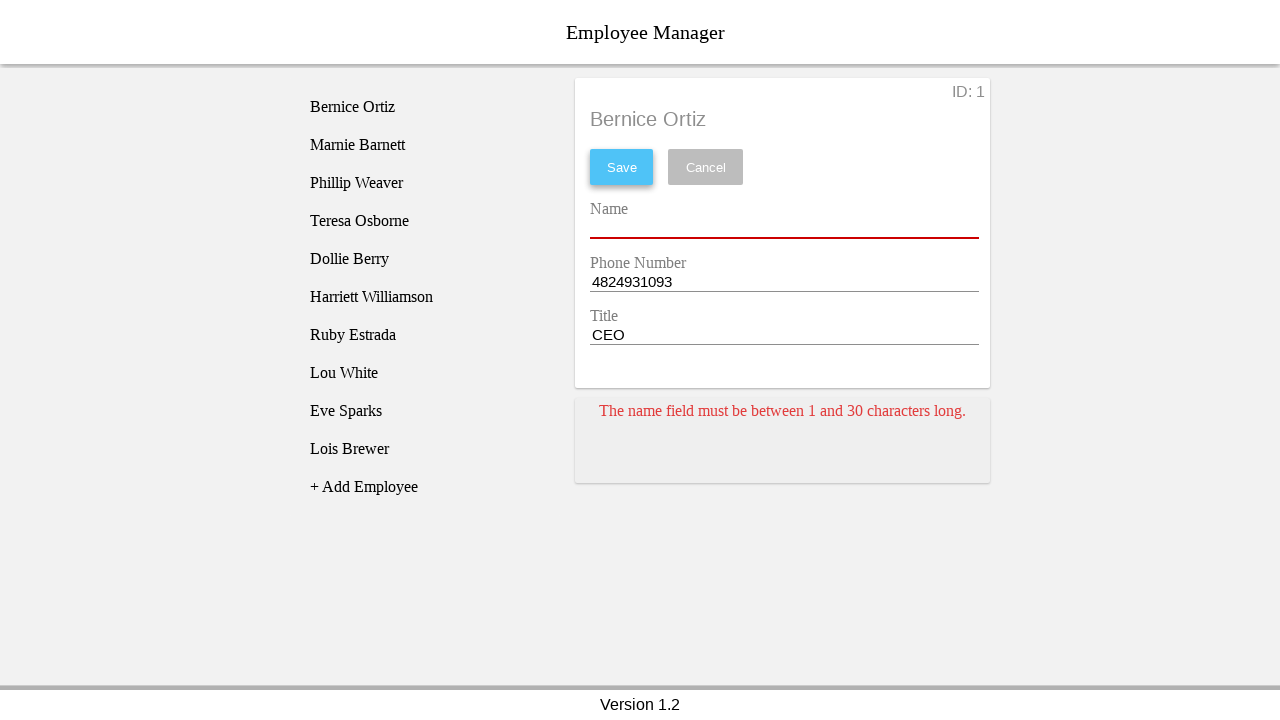

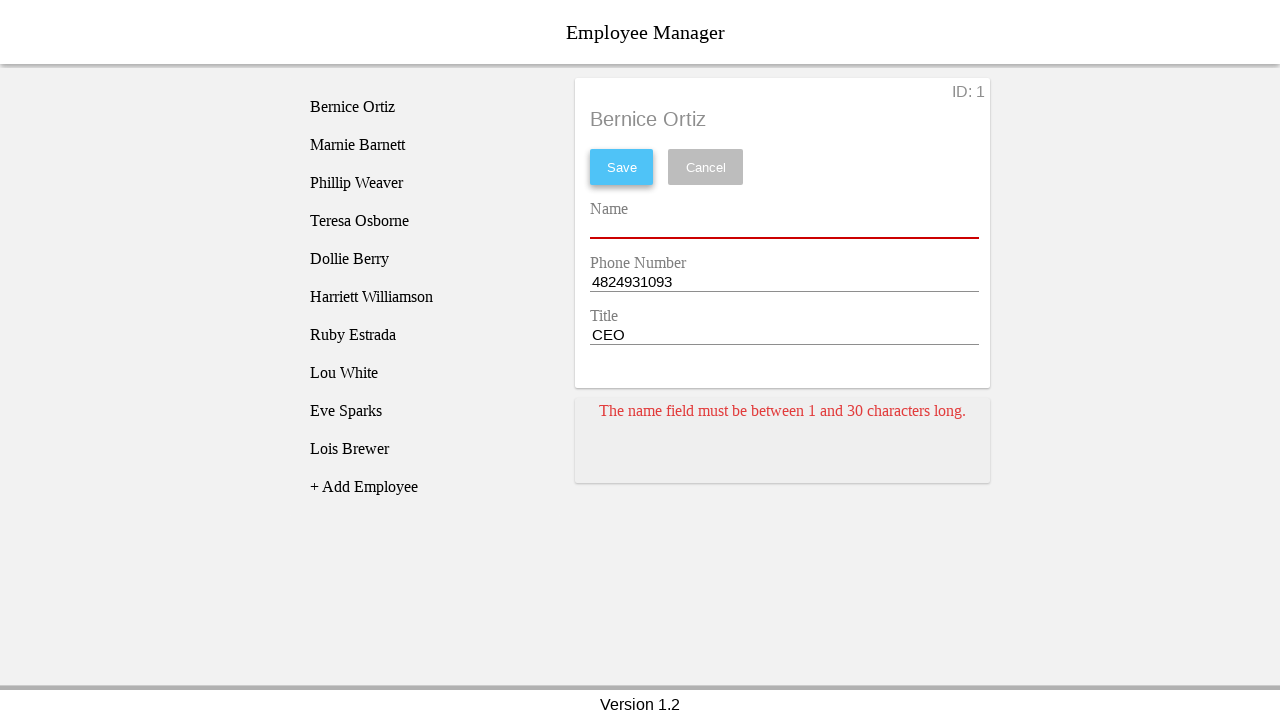